Navigates to the OrangeHRM demo page and verifies the page loads successfully by checking the URL is accessible.

Starting URL: http://alchemy.hguy.co/orangehrm

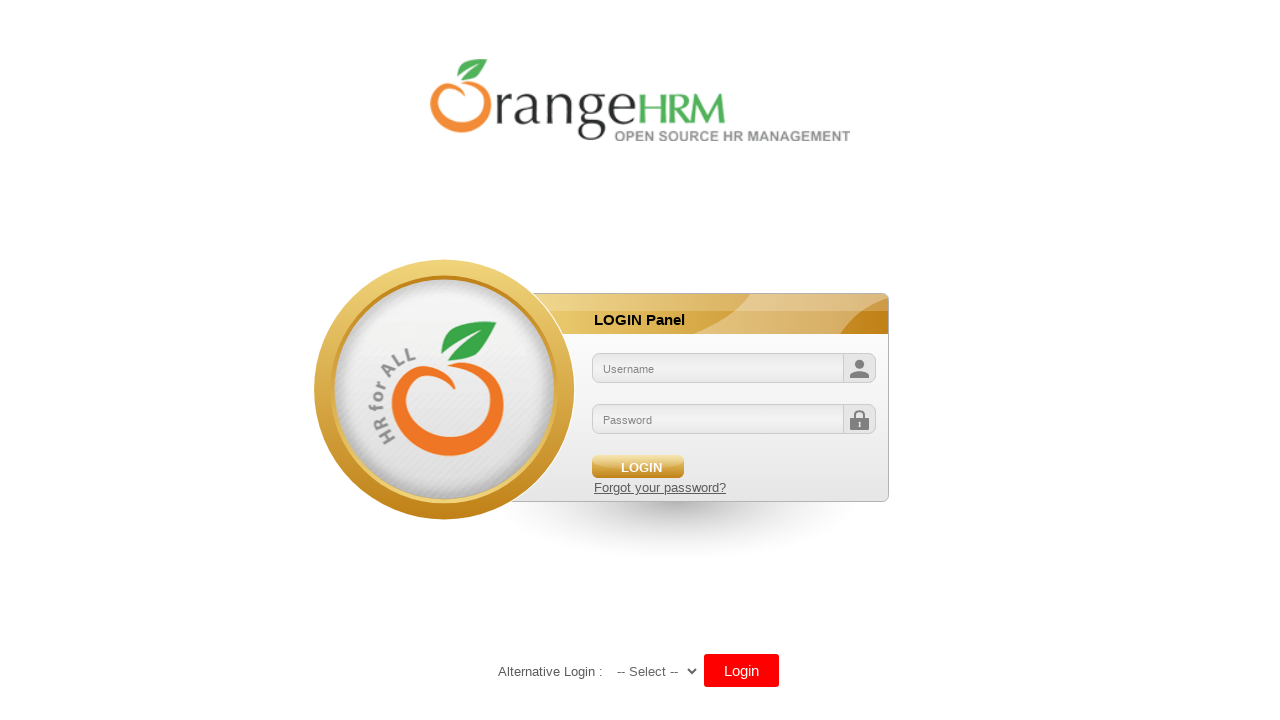

Waited for page to reach domcontentloaded state
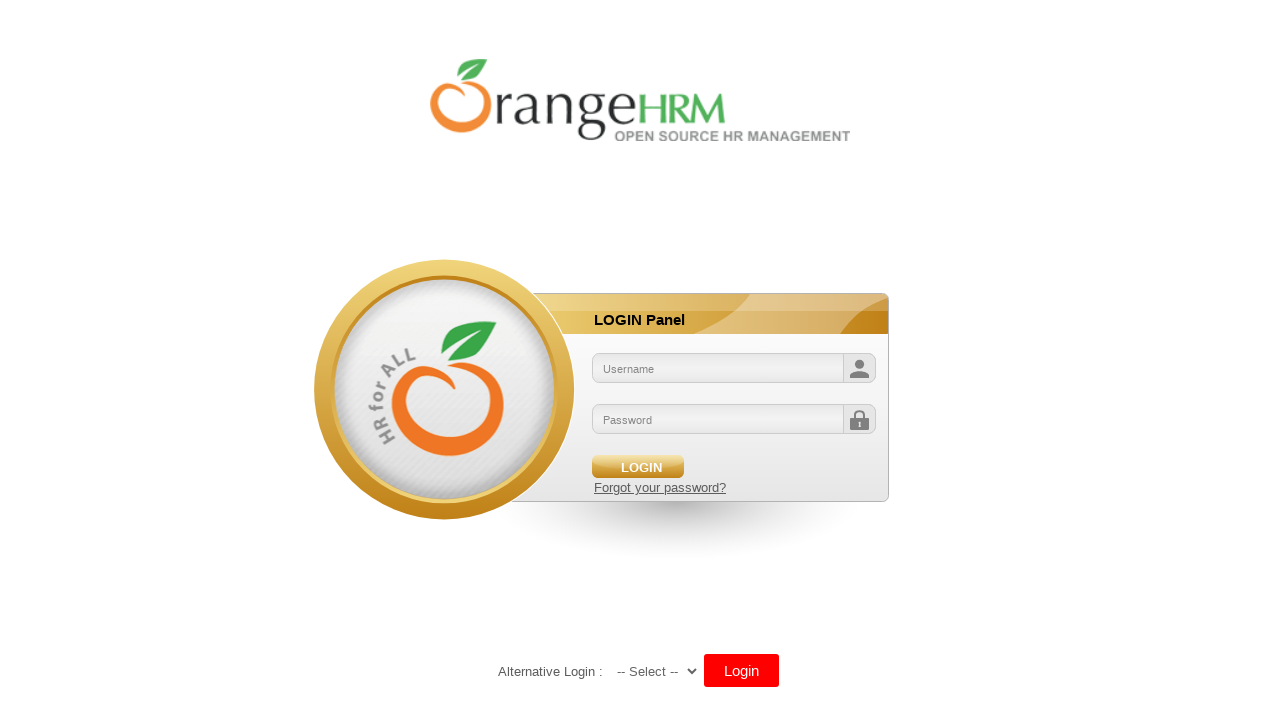

Retrieved current page URL: http://alchemy.hguy.co:8080/orangehrm/symfony/web/index.php/auth/login
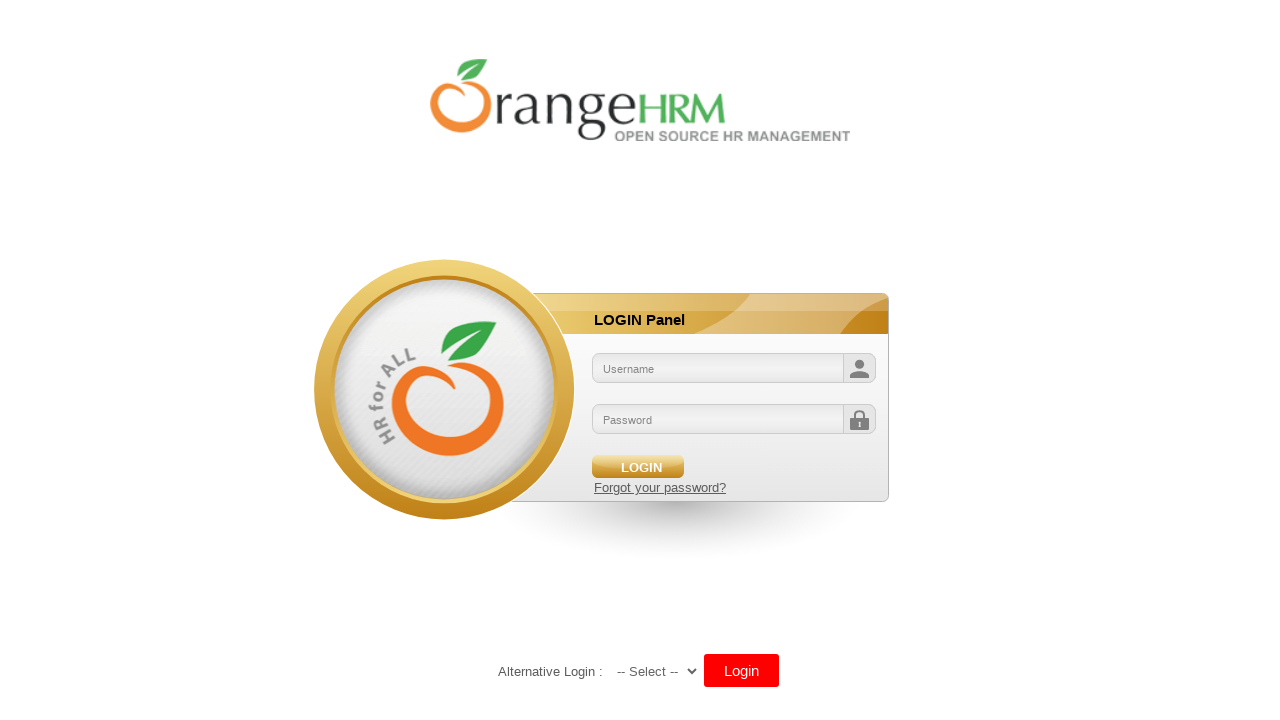

Printed page URL to console: http://alchemy.hguy.co:8080/orangehrm/symfony/web/index.php/auth/login
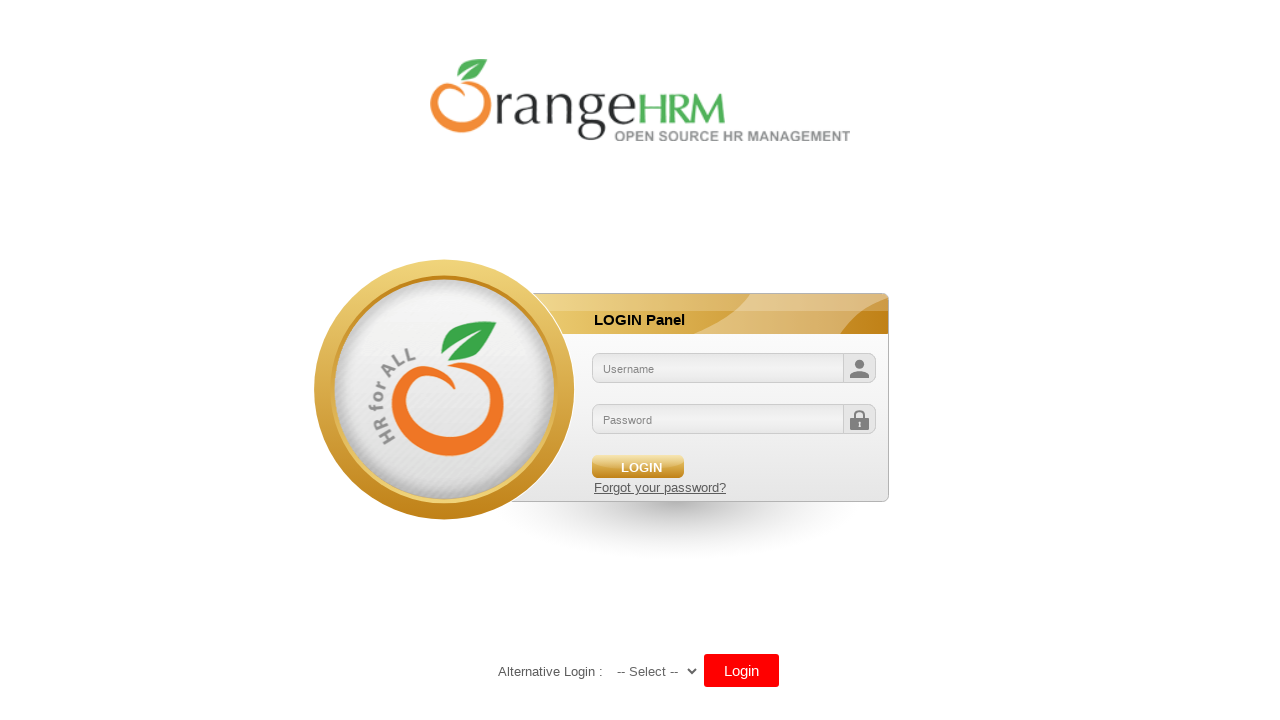

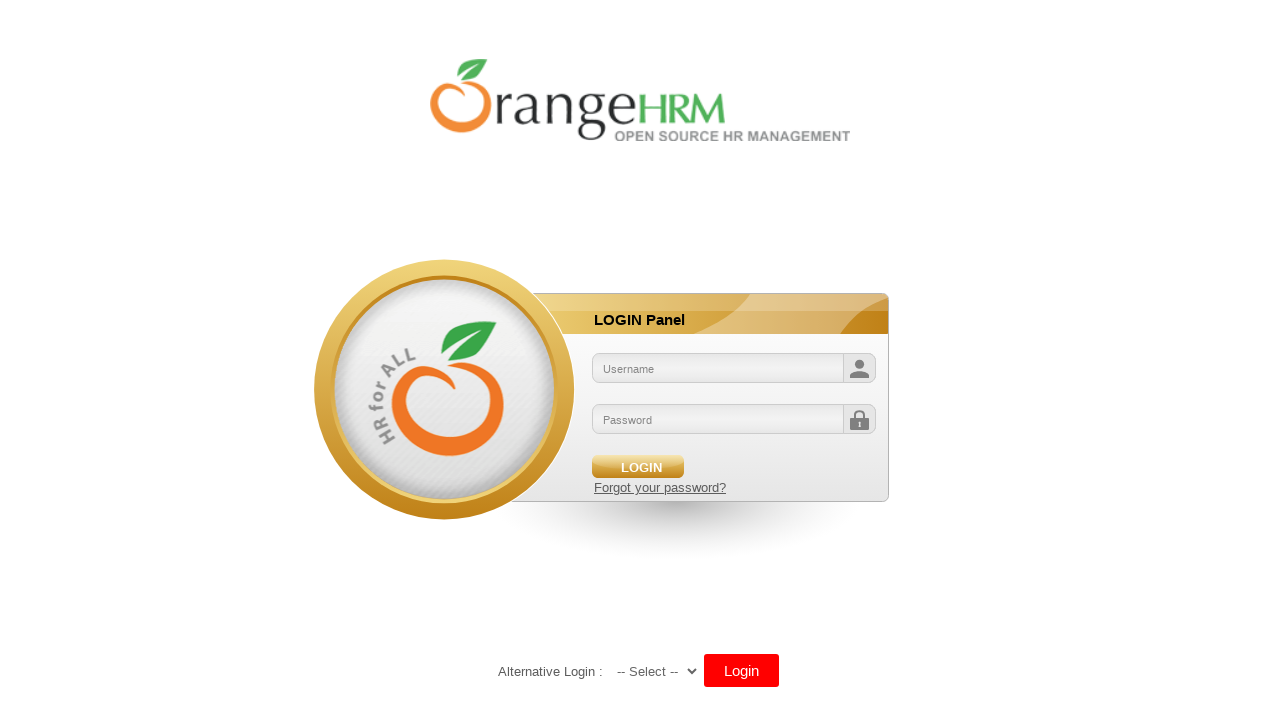